Tests creating a note on ZippyJot by filling in a note title and content, then clicking the save/submit button.

Starting URL: https://www.zippyjot.com/

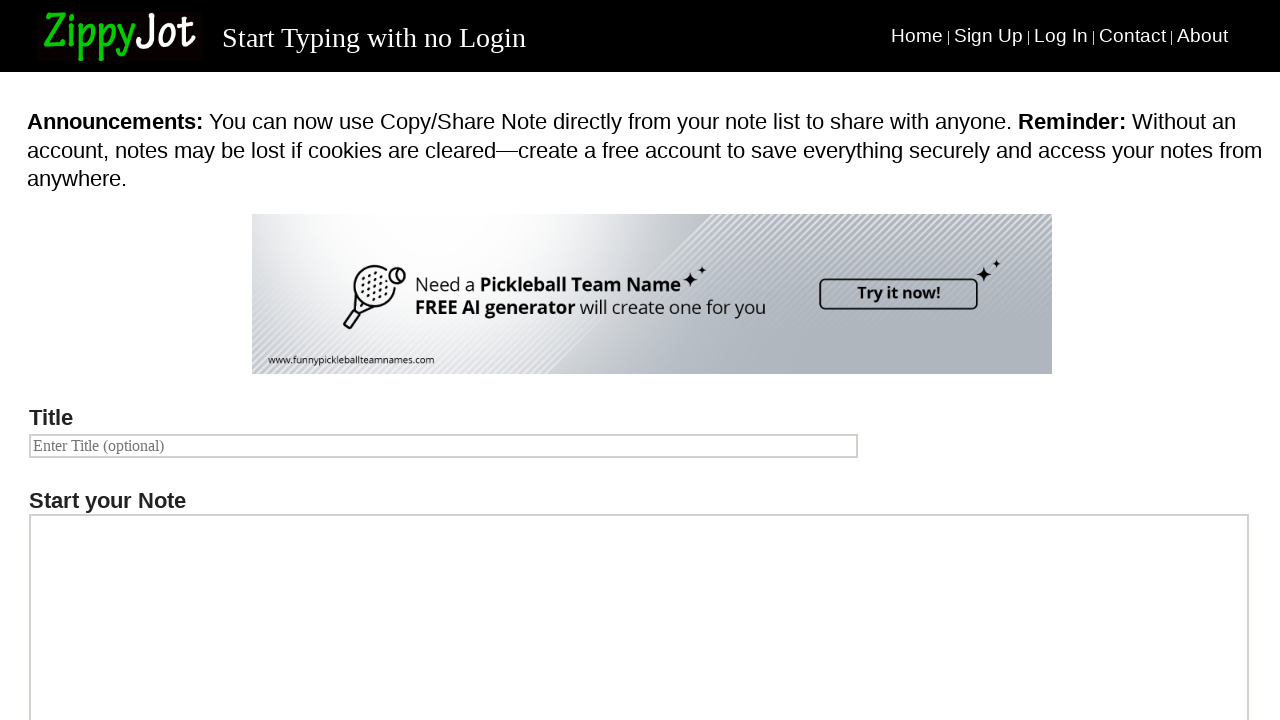

Set viewport size to 550x699
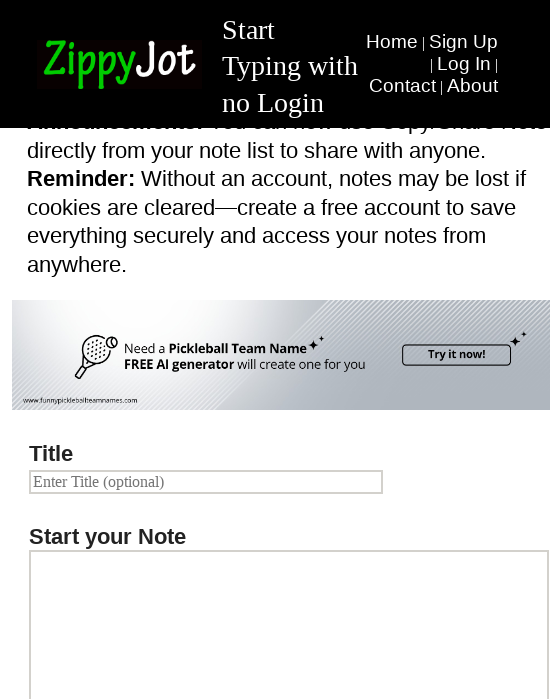

Clicked on note title field at (206, 482) on input[name='notetitle']
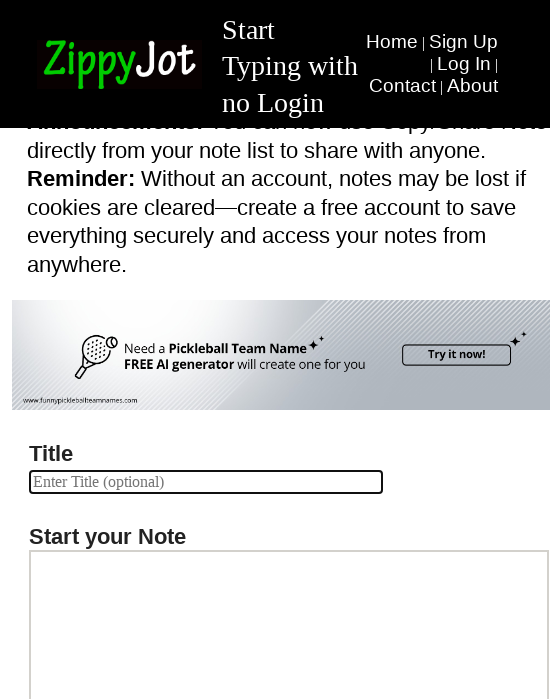

Filled note title field with 'test' on input[name='notetitle']
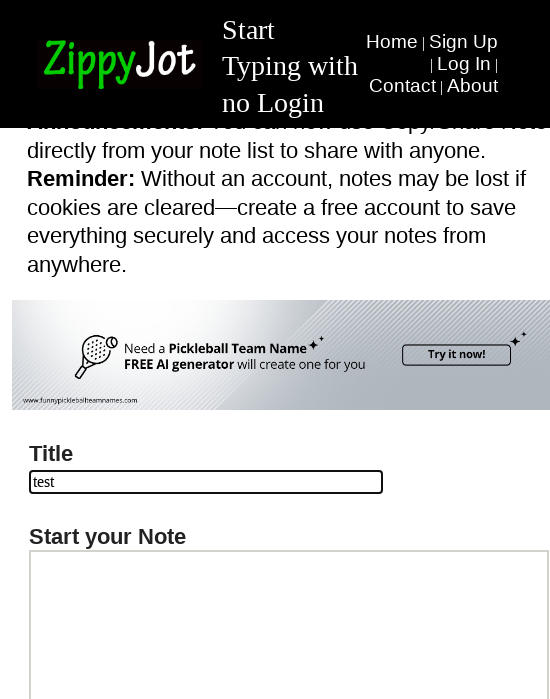

Clicked on note content textarea at (289, 509) on #textarea
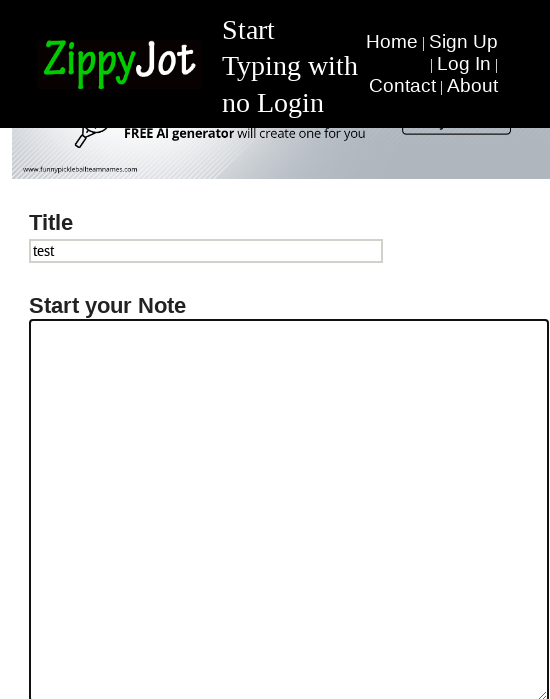

Filled note content textarea with 'uwdhjwjehwejfh' on #textarea
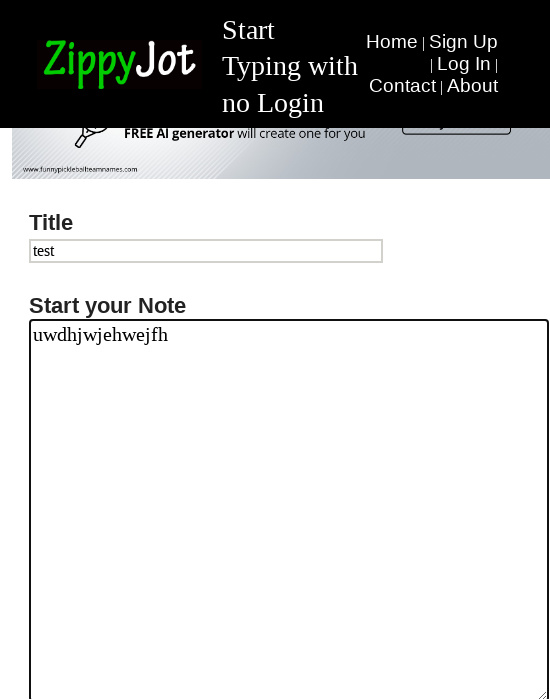

Clicked the save/submit button to create note at (154, 350) on xpath=//body[@id='page-wrap']/form/div[4]/button
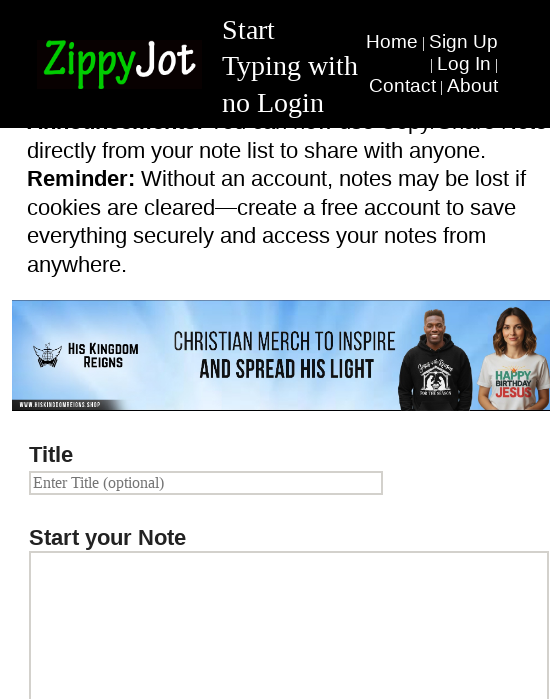

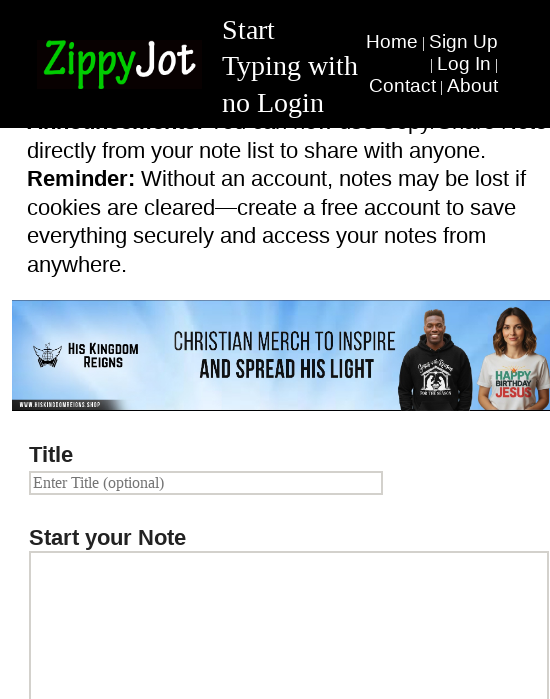